Tests browser navigational commands by navigating between two URLs, going back, going forward, and refreshing the page

Starting URL: https://demo.nopcommerce.com/

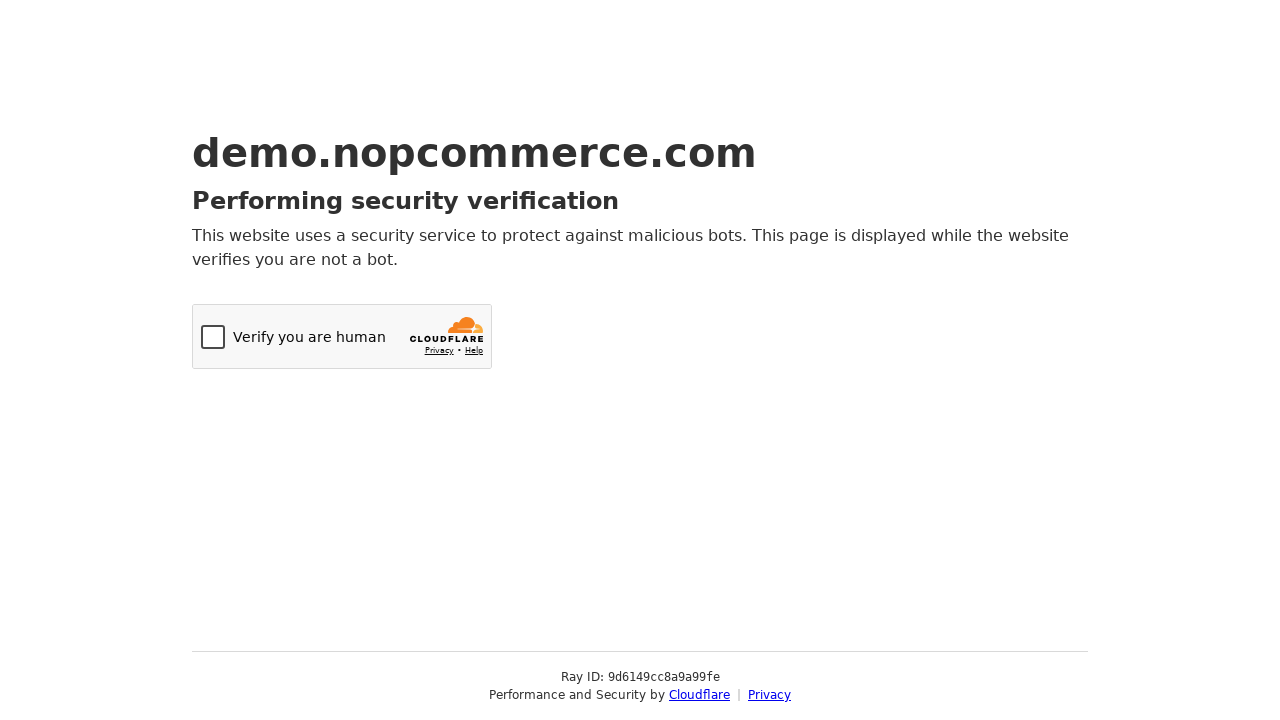

Navigated to OrangeHRM website
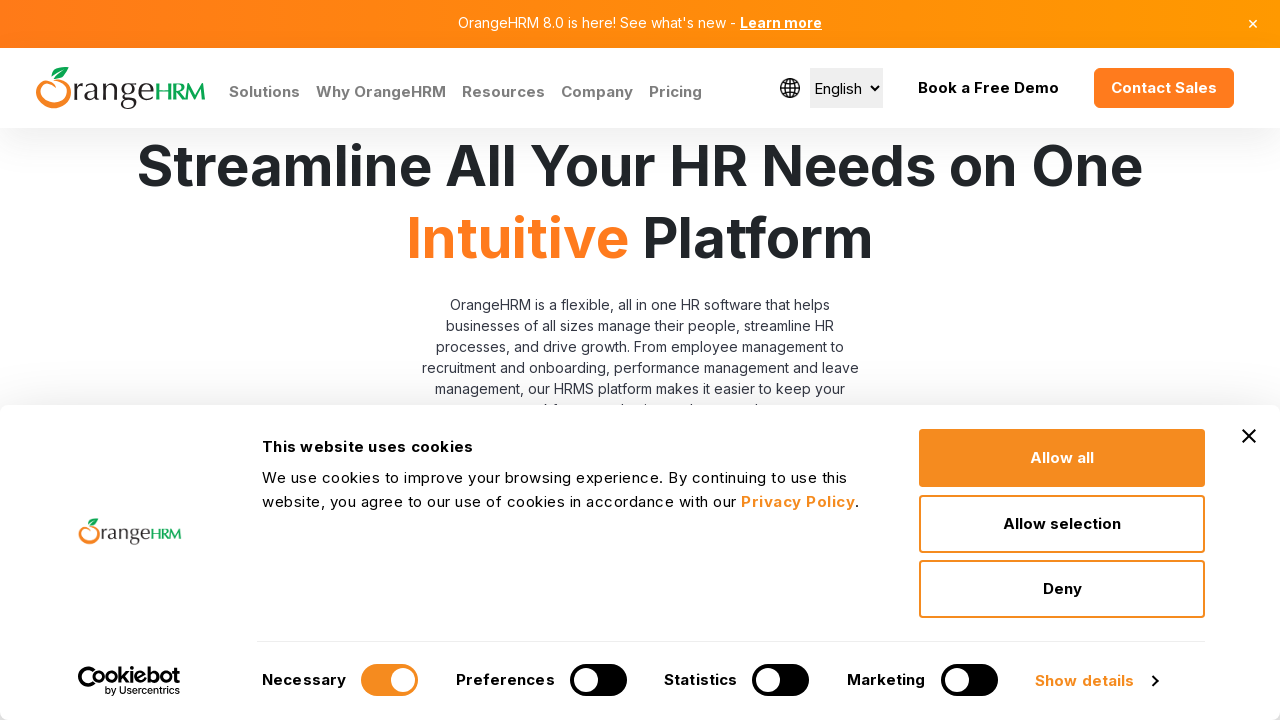

Navigated back to NopCommerce website
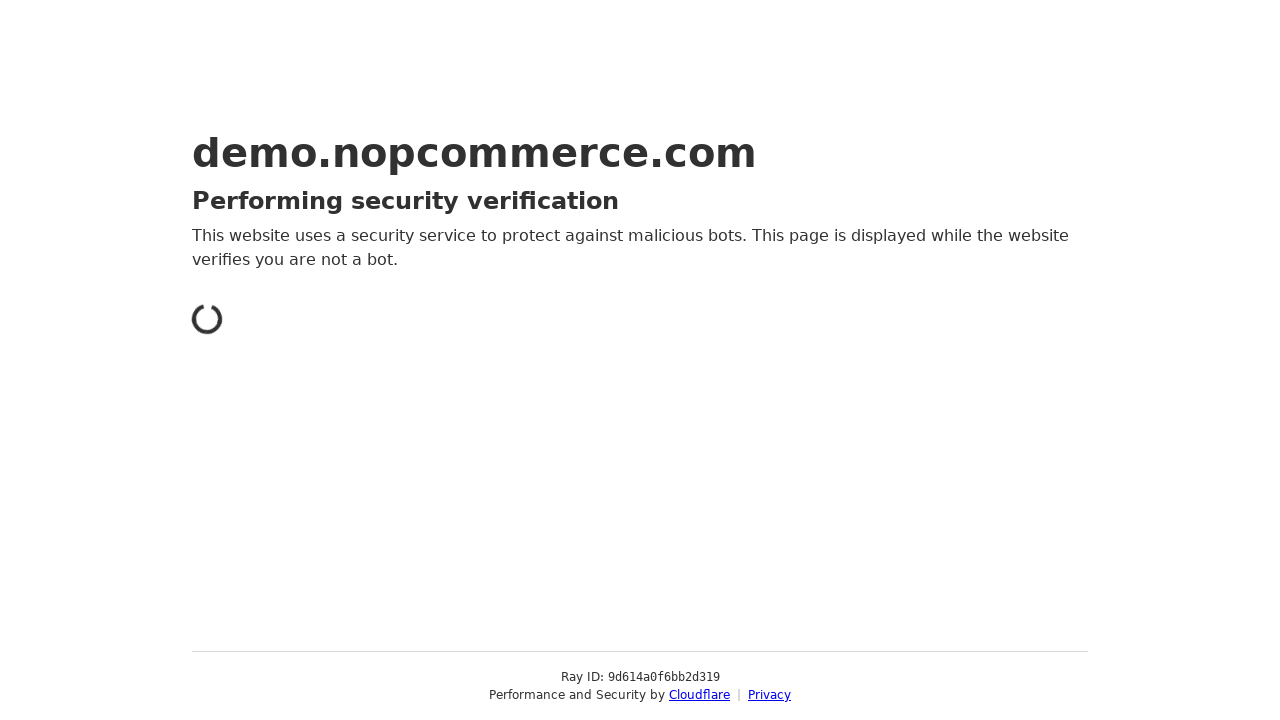

Navigated forward to OrangeHRM website
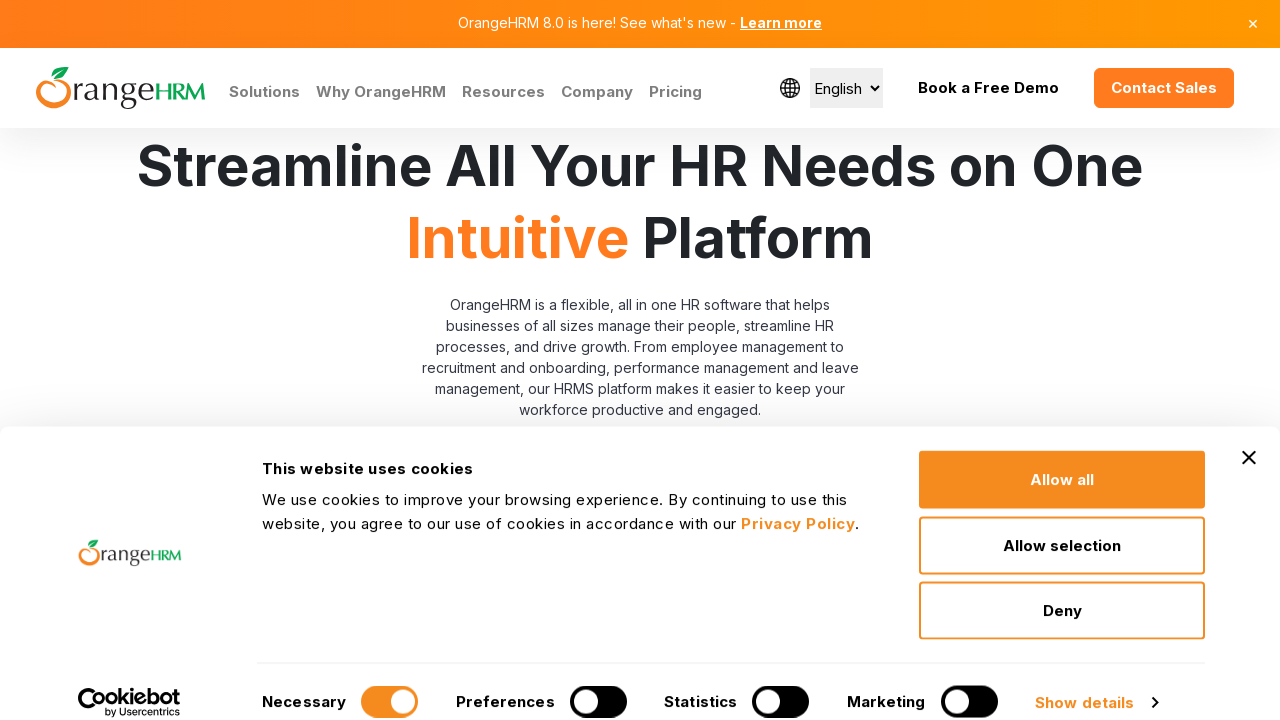

Refreshed the current page
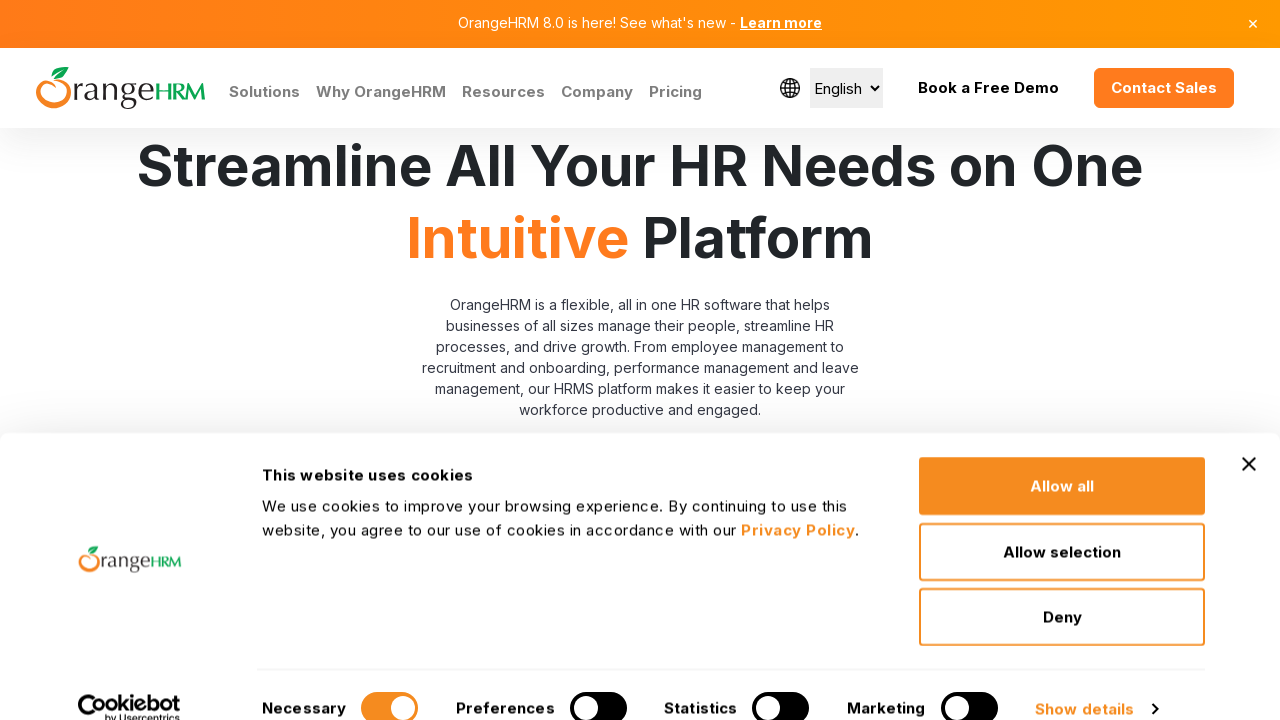

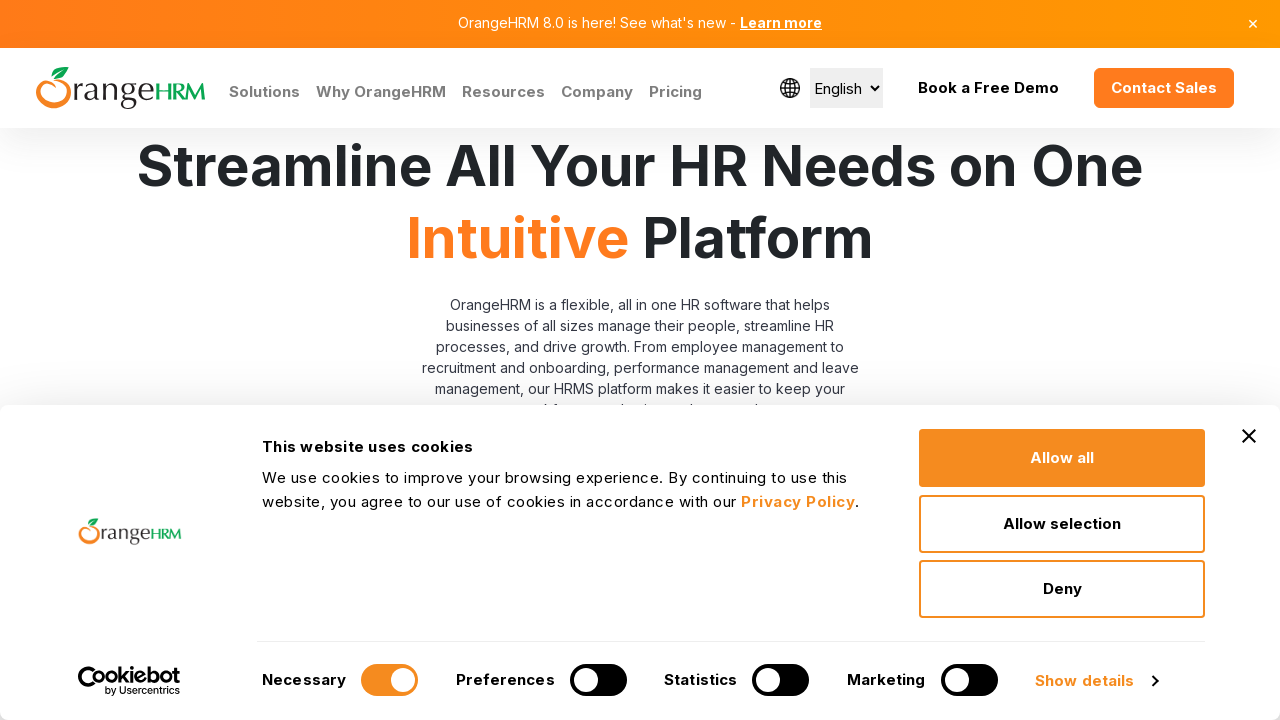